Tests keyboard input events on a training page by sending key presses including Ctrl+A and Ctrl+C keyboard shortcuts to select all and copy content.

Starting URL: https://www.training-support.net/selenium/input-events

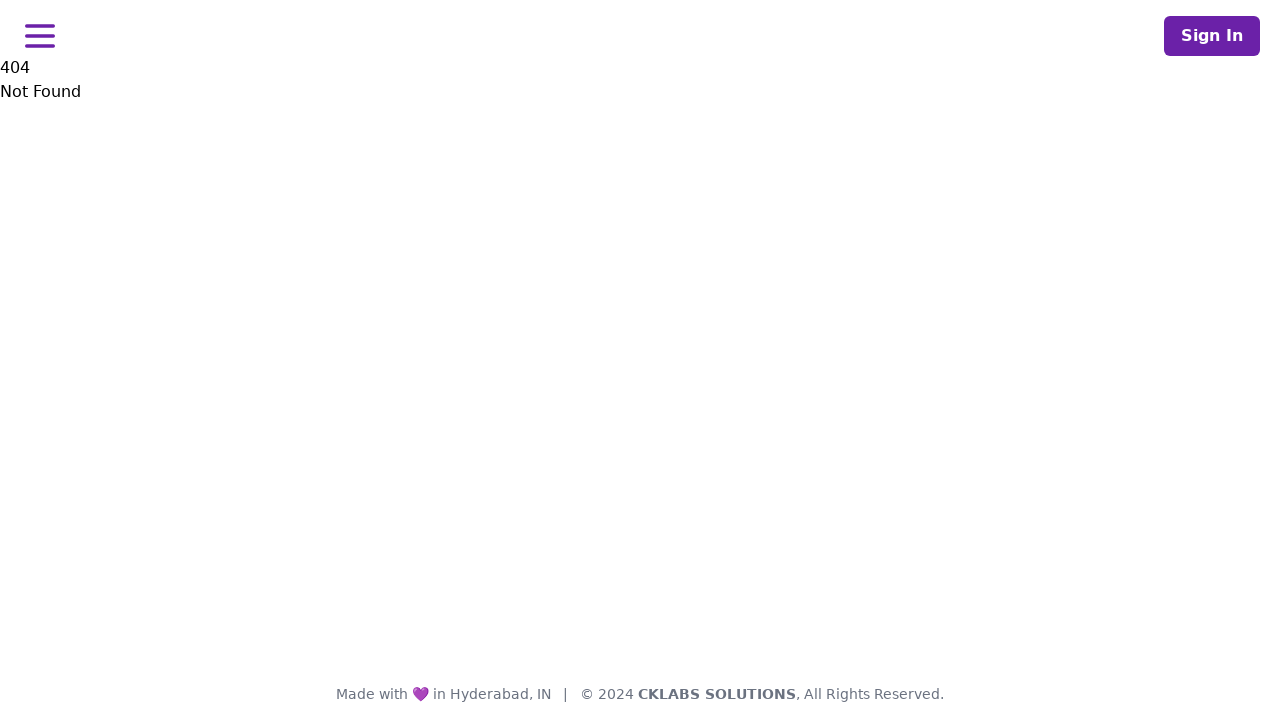

Pressed 's' key
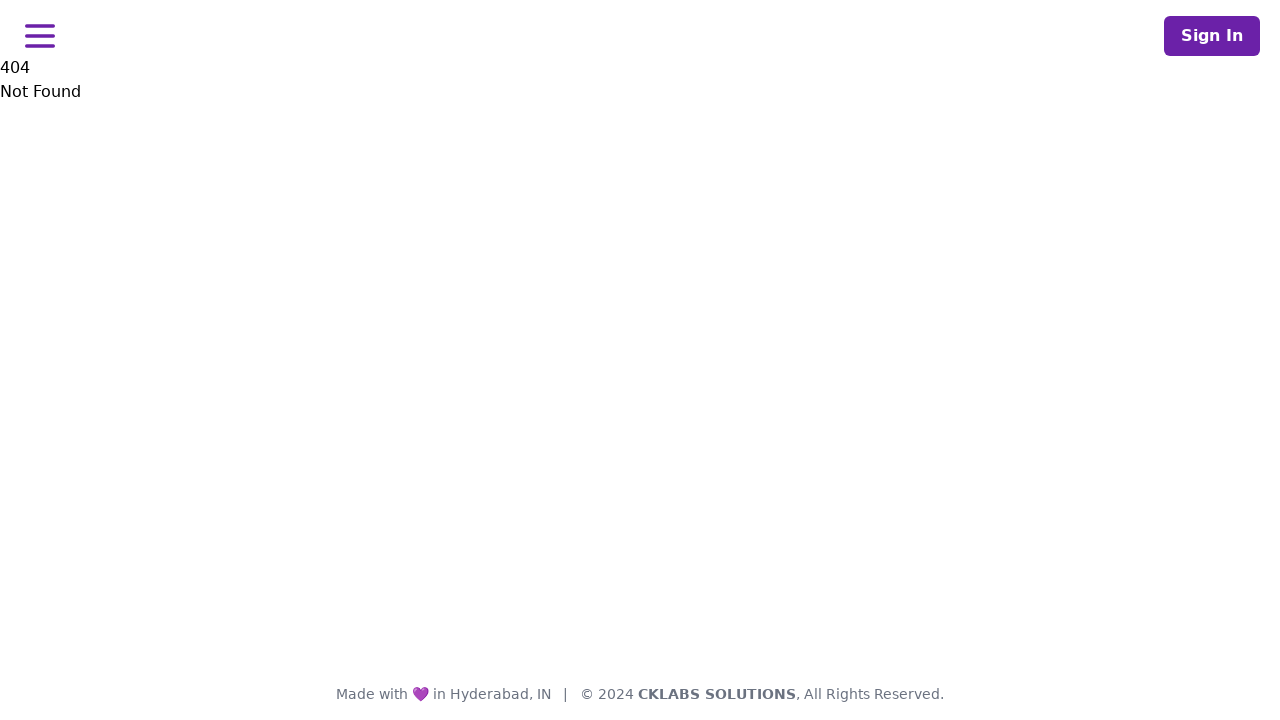

Held down Control key
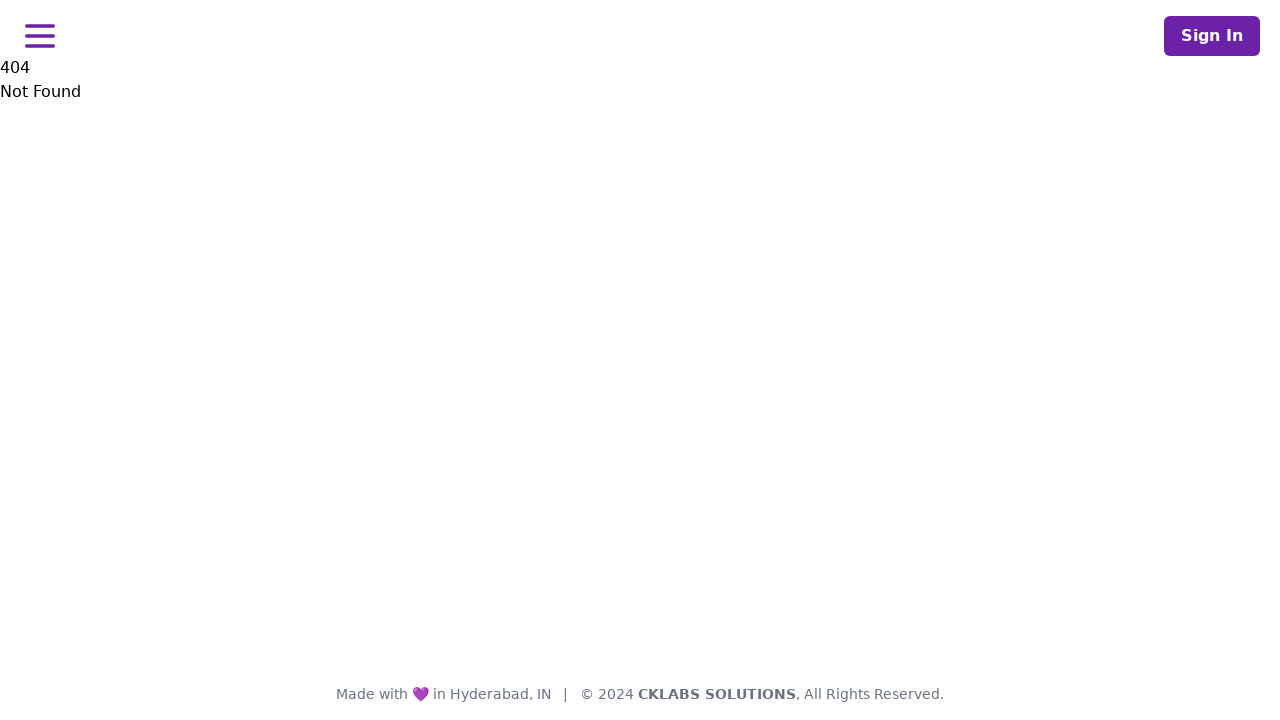

Pressed 'a' key to select all content
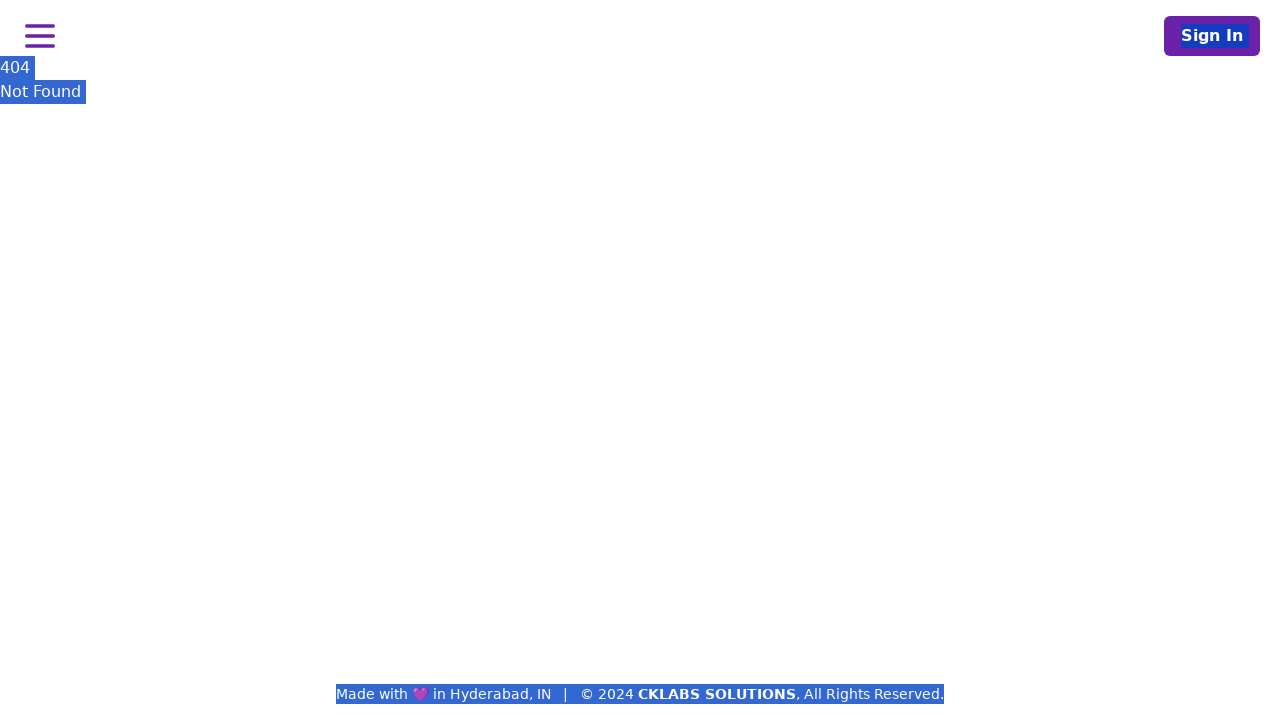

Pressed 'c' key to copy selected content
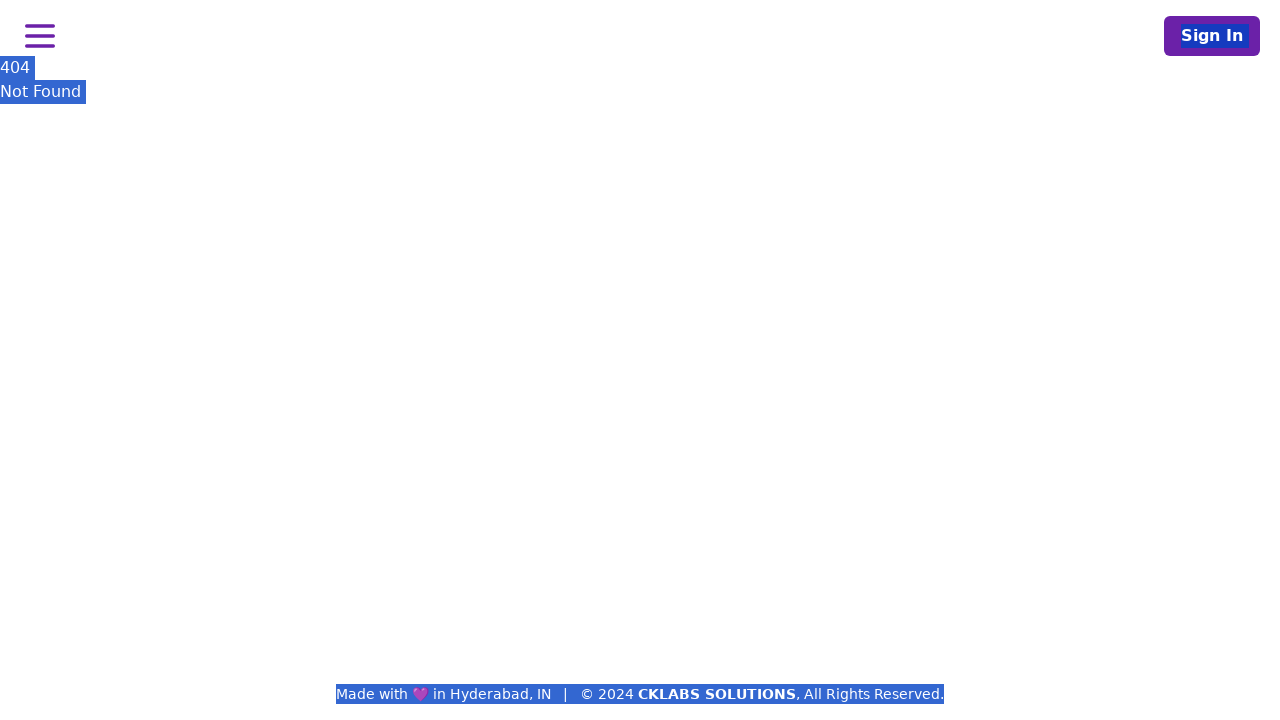

Released Control key
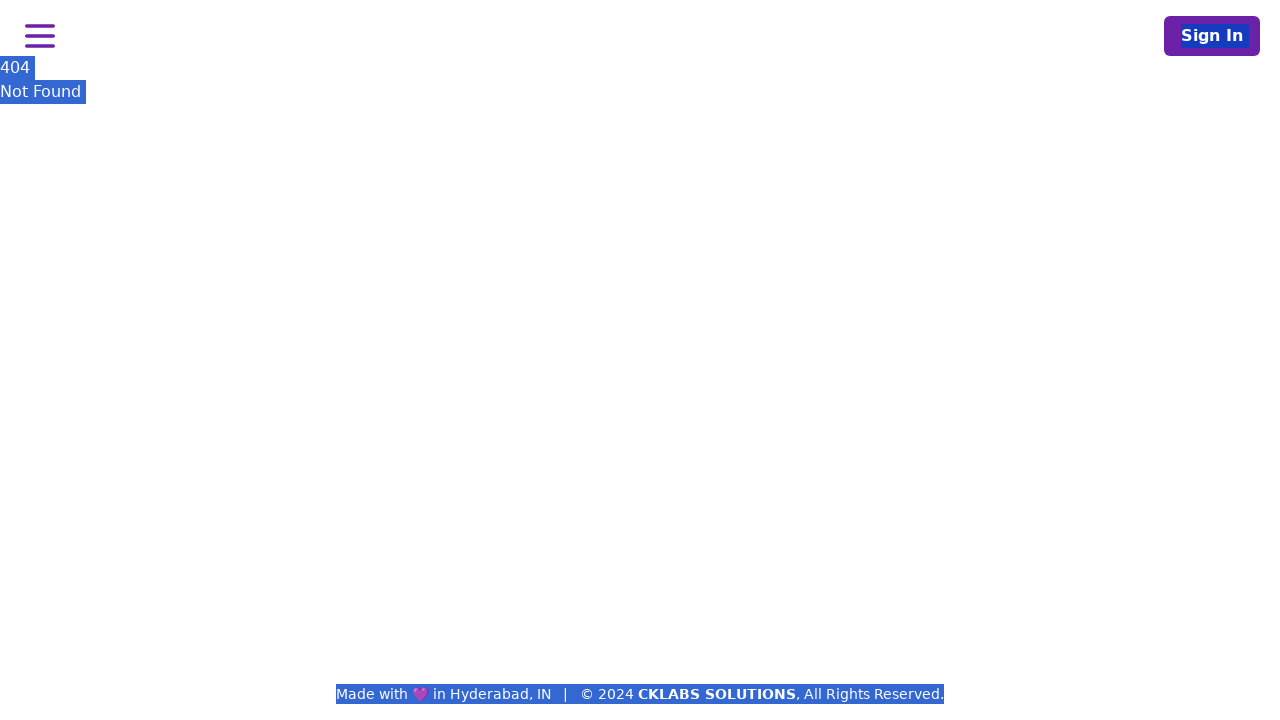

Waited 500ms for keyboard actions to complete
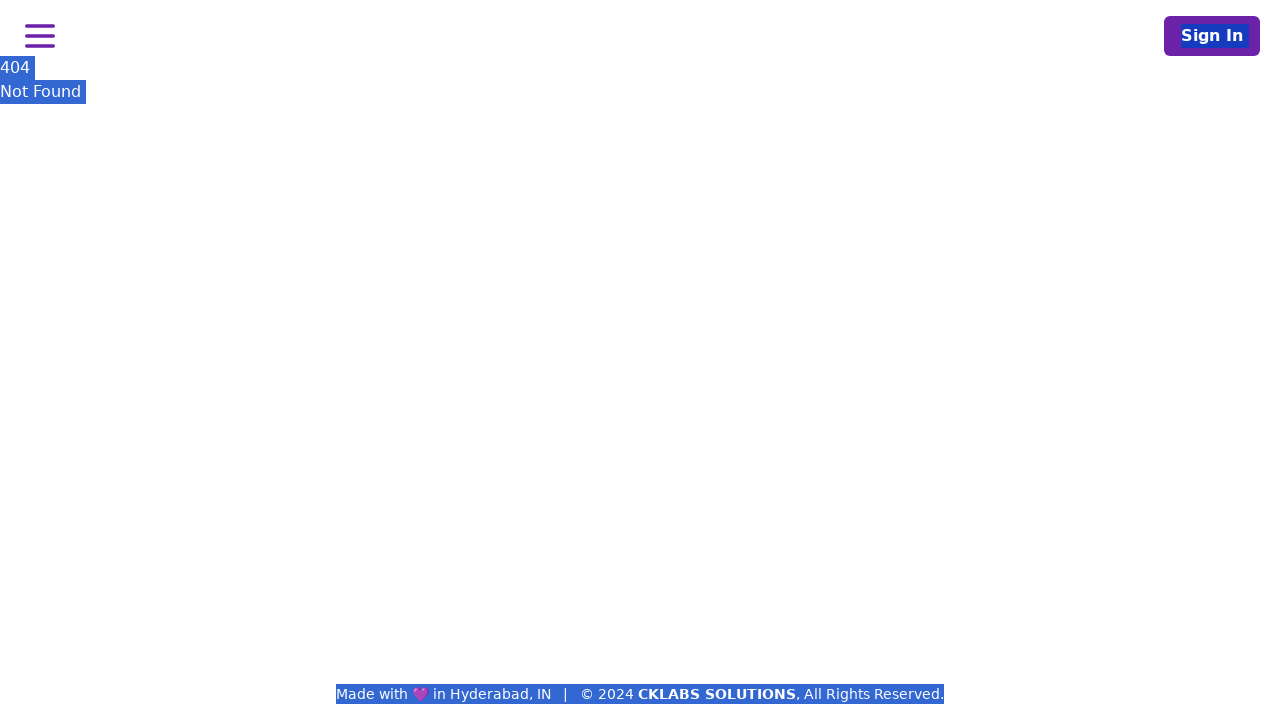

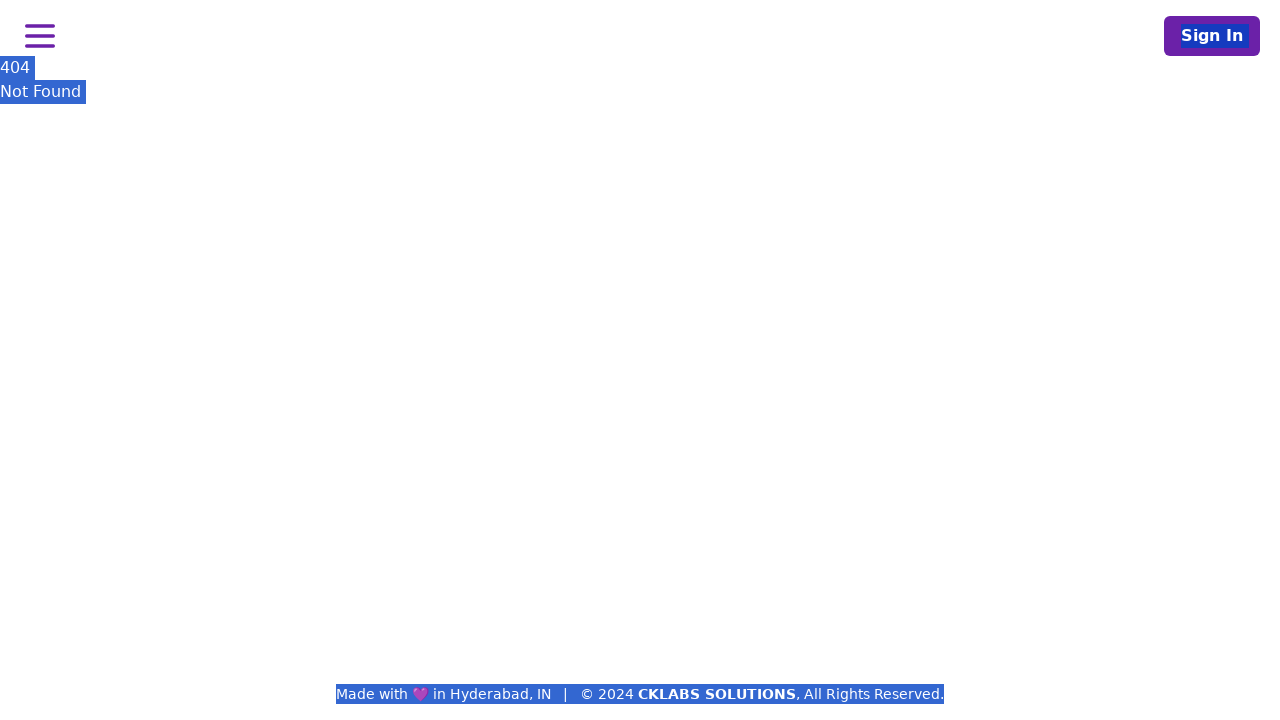